Tests right-click context menu functionality by performing a context click on a button, selecting the 'Copy' option from the menu, and accepting the resulting alert dialog.

Starting URL: http://swisnl.github.io/jQuery-contextMenu/demo.html

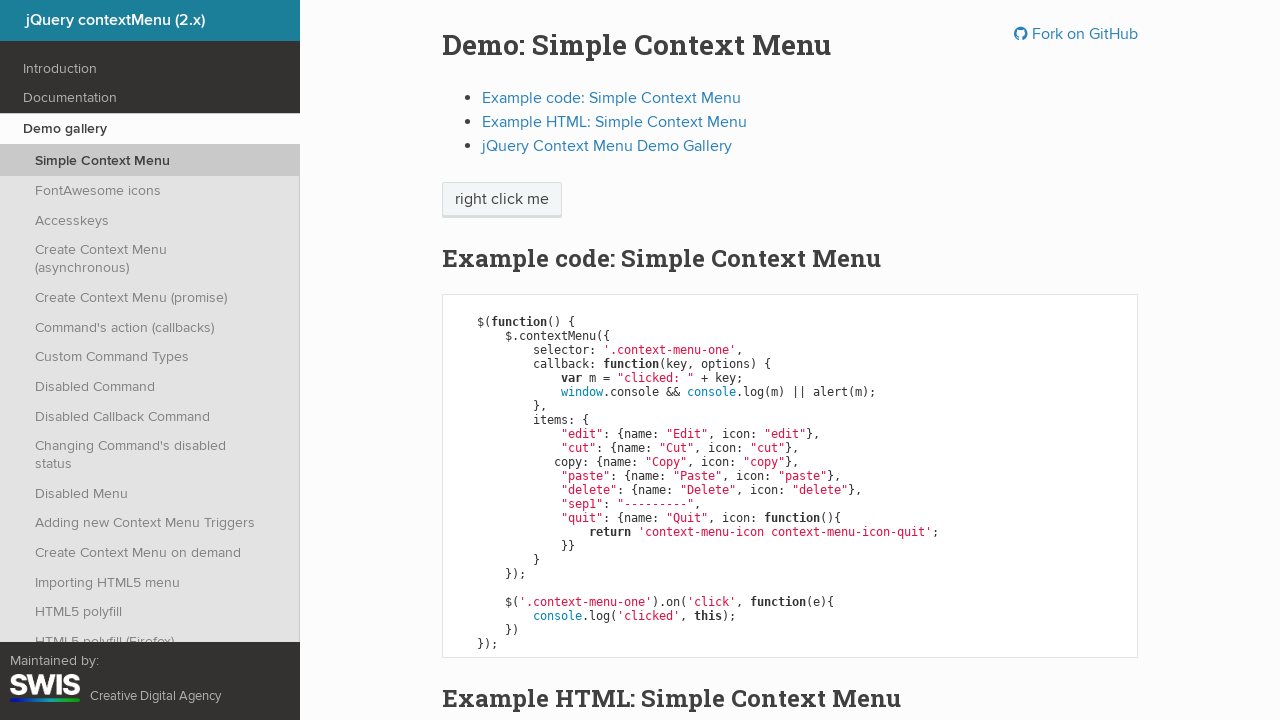

Located the context menu button element
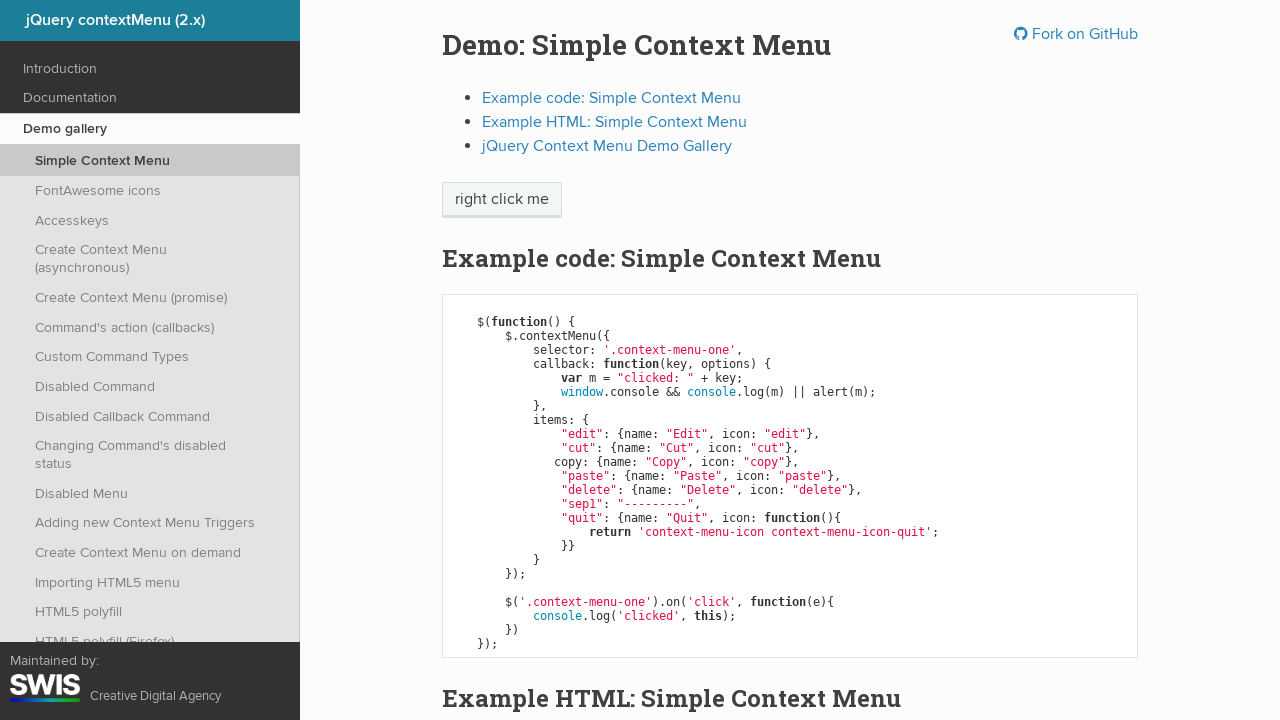

Performed right-click on the button to open context menu at (502, 200) on span.context-menu-one.btn.btn-neutral
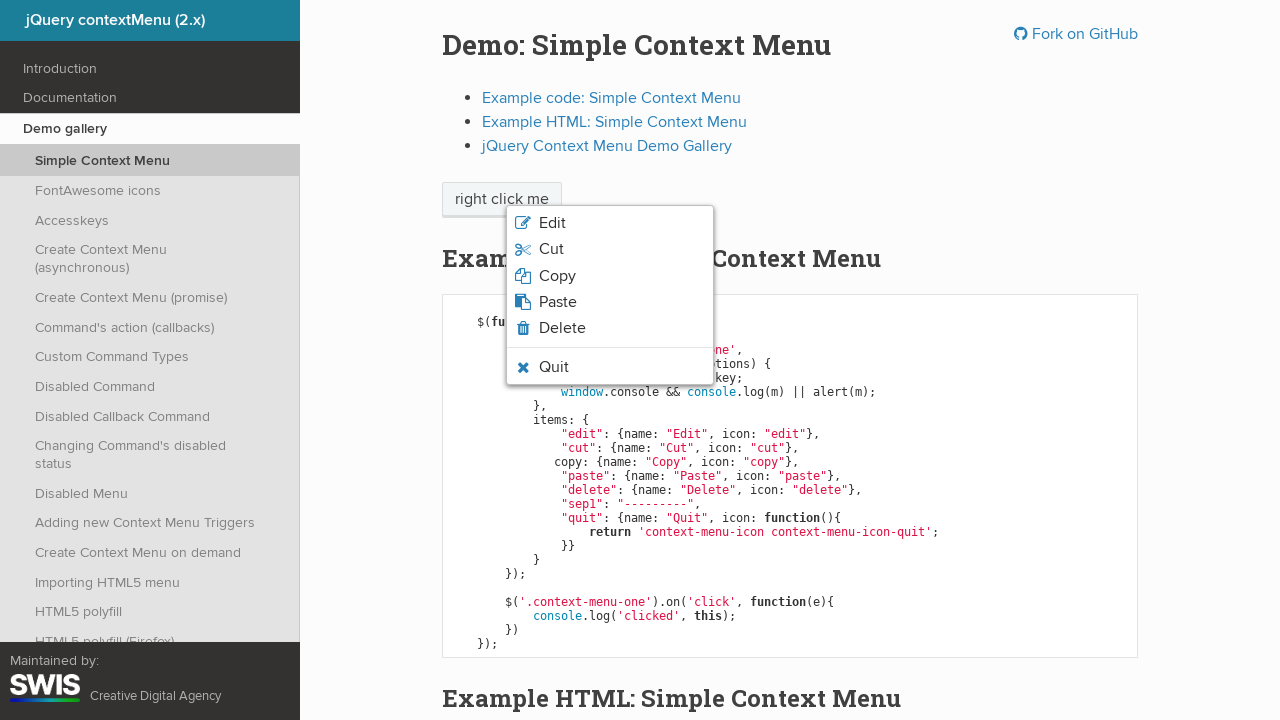

Clicked on the 'Copy' option from the context menu at (557, 276) on xpath=//span[normalize-space()='Copy']
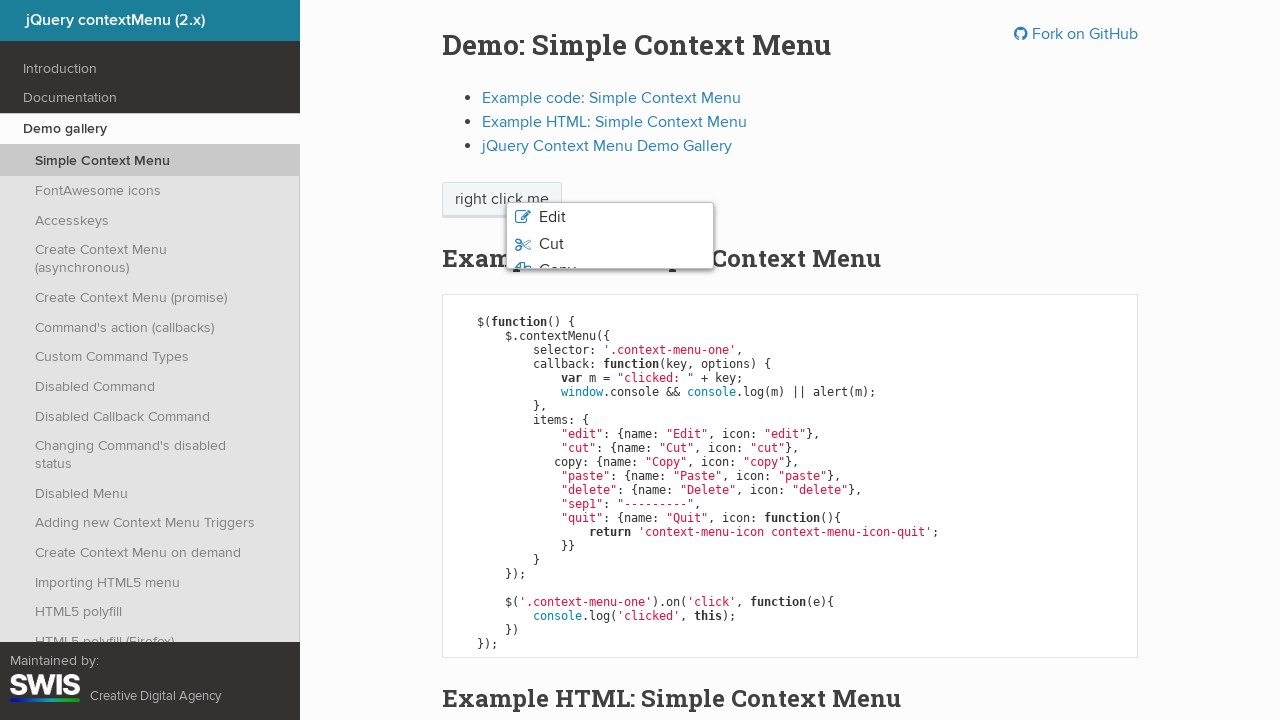

Set up dialog handler to accept alert
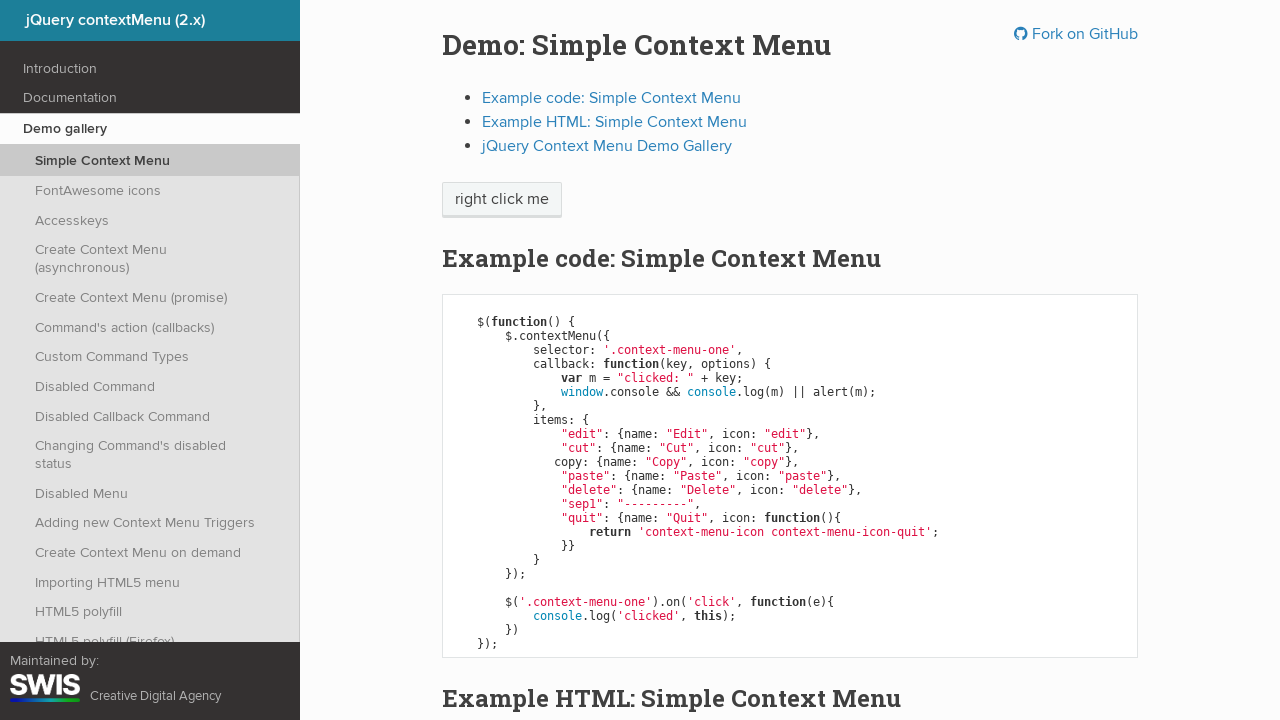

Waited for alert dialog to be processed
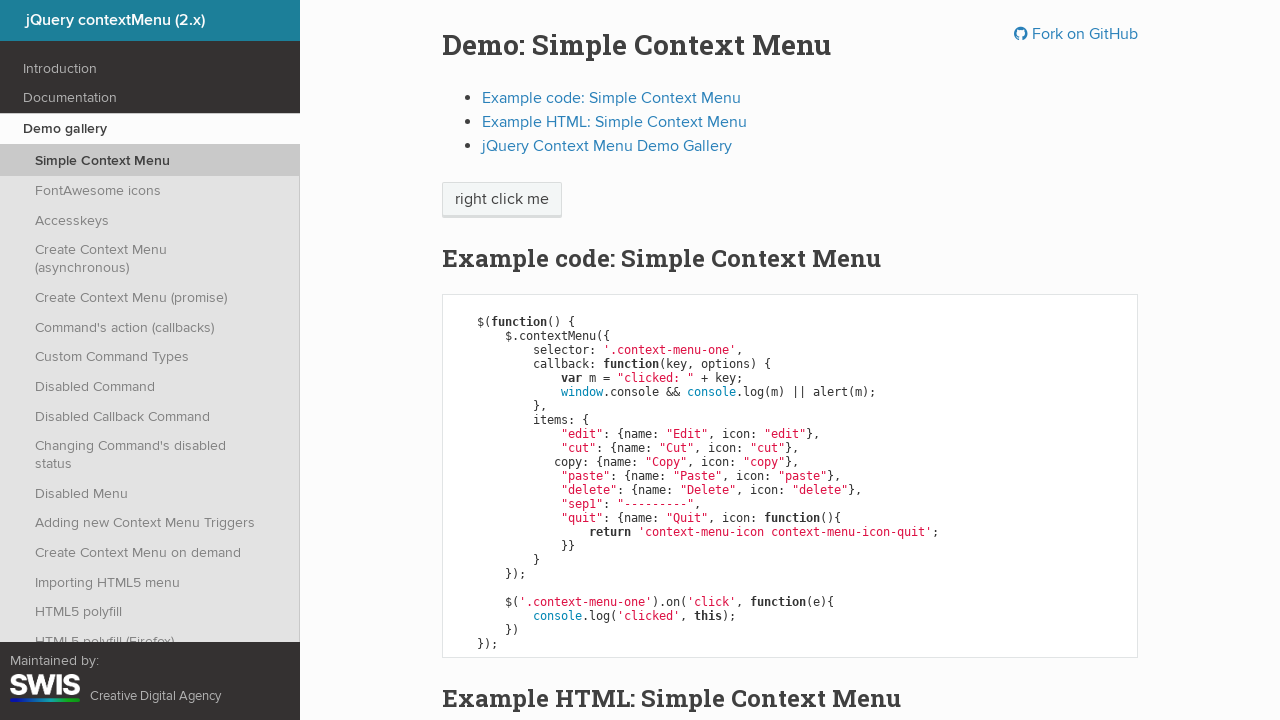

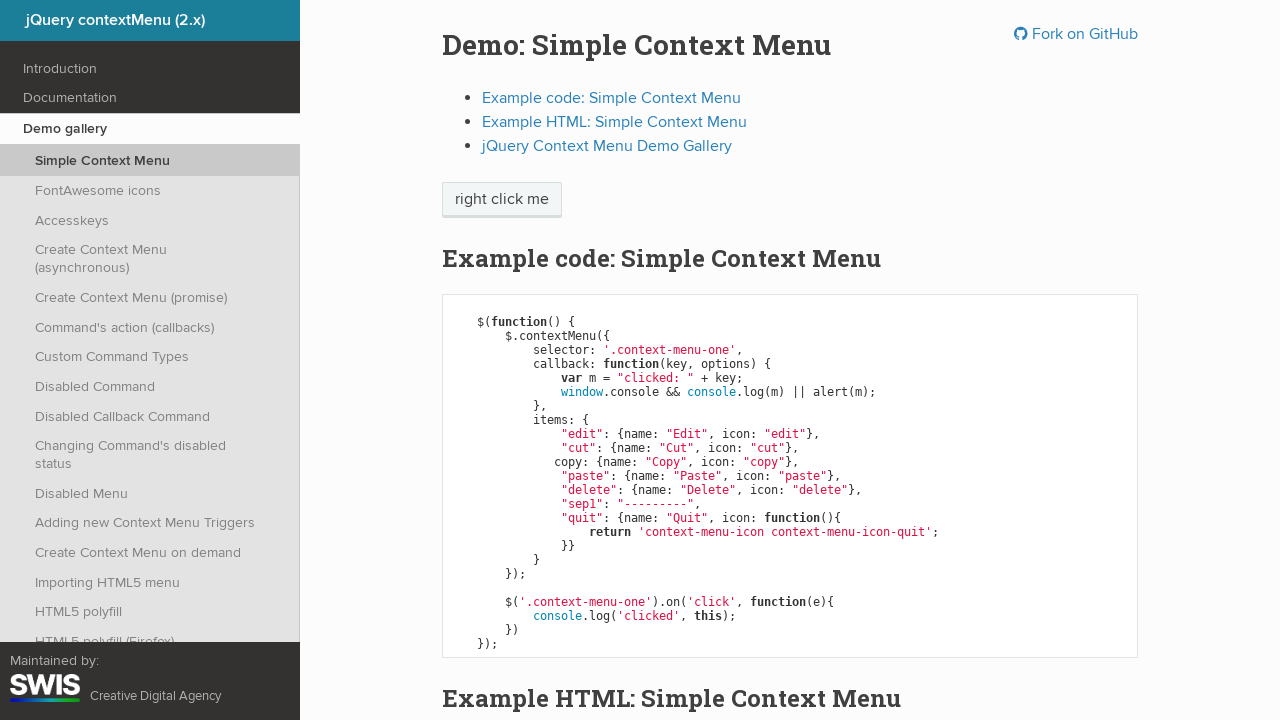